Tests dynamic content where the element is initially hidden - clicks Start button and waits for the hidden finish text to become visible

Starting URL: https://the-internet.herokuapp.com/dynamic_loading/1

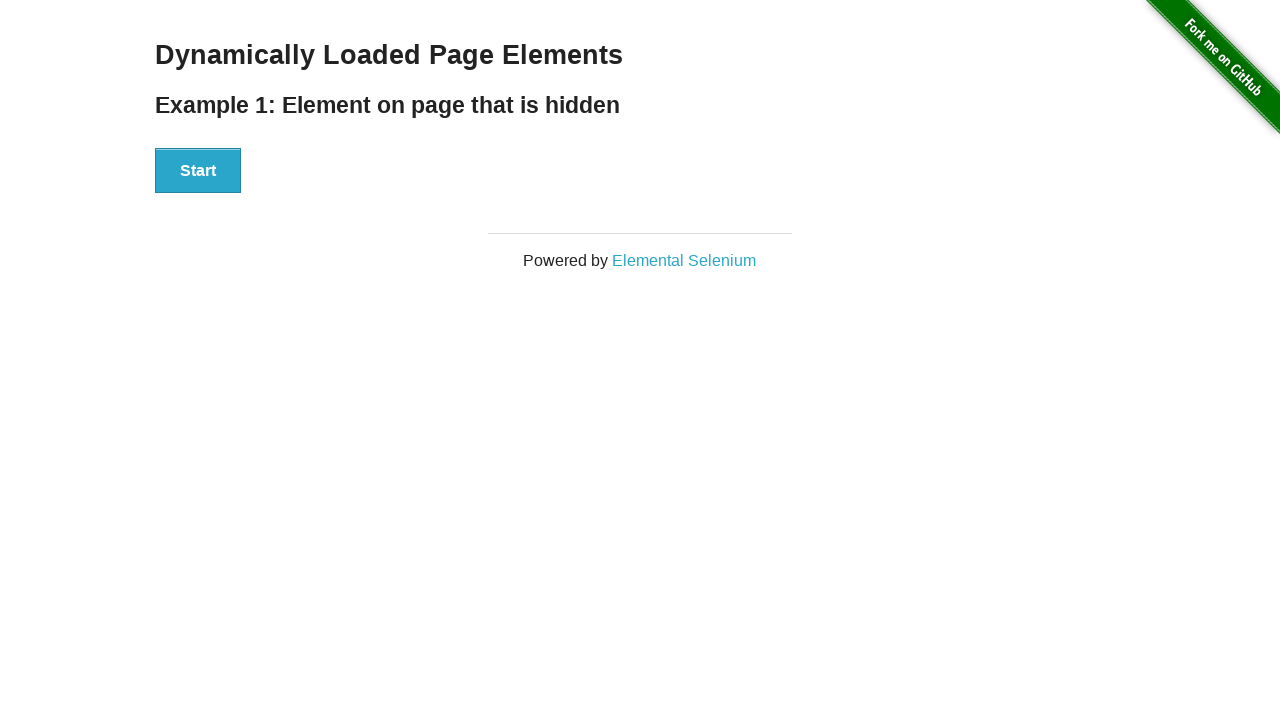

Clicked the Start button to trigger dynamic loading at (198, 171) on #start button
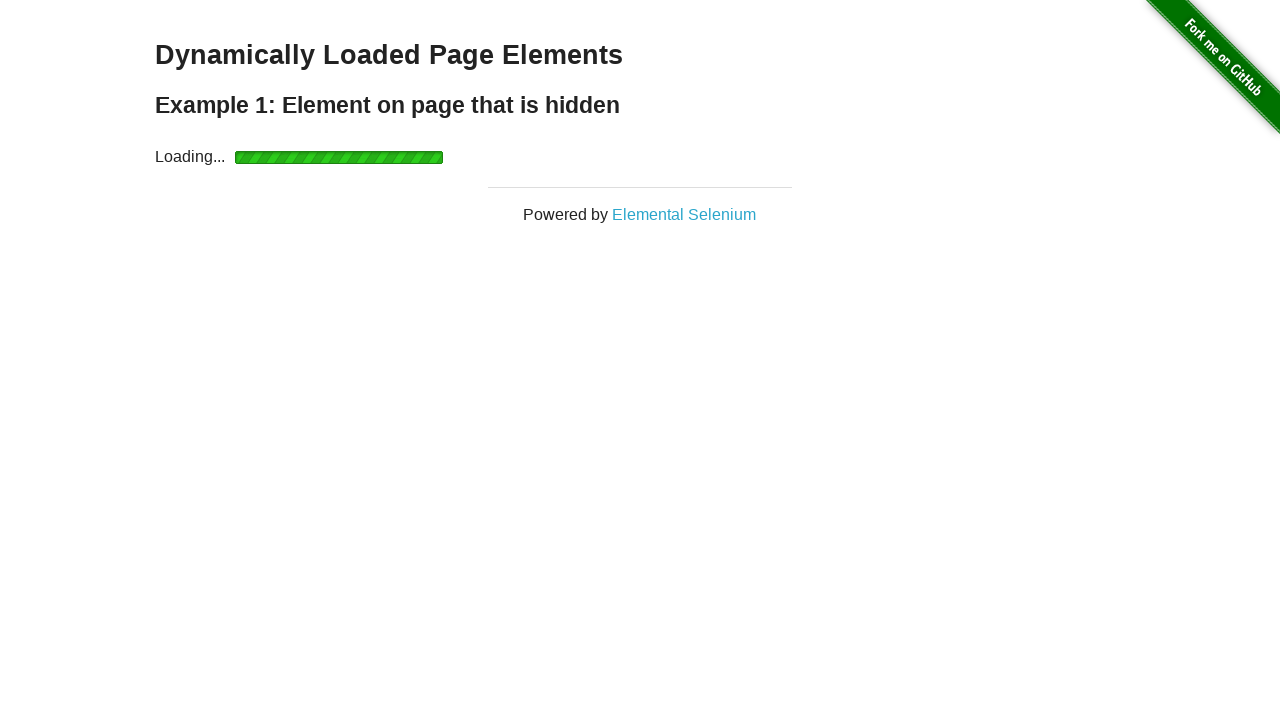

Waited for the finish text element to become visible
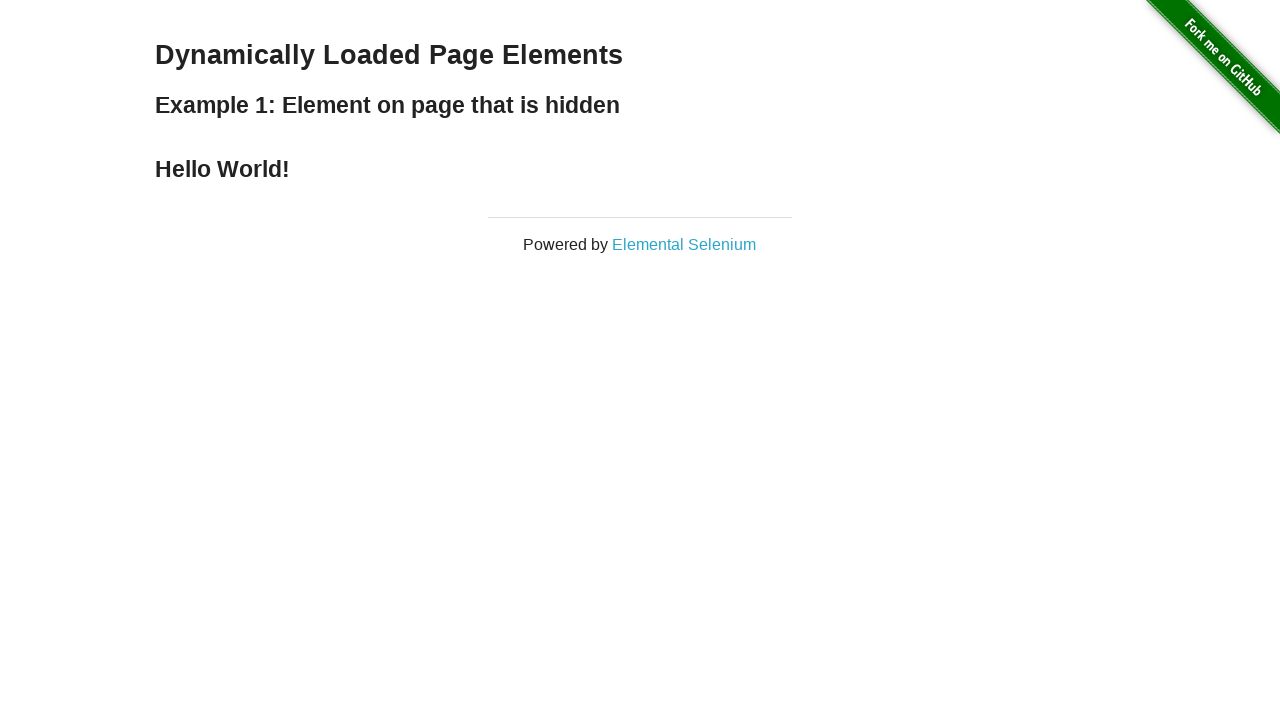

Verified that the finish element is visible
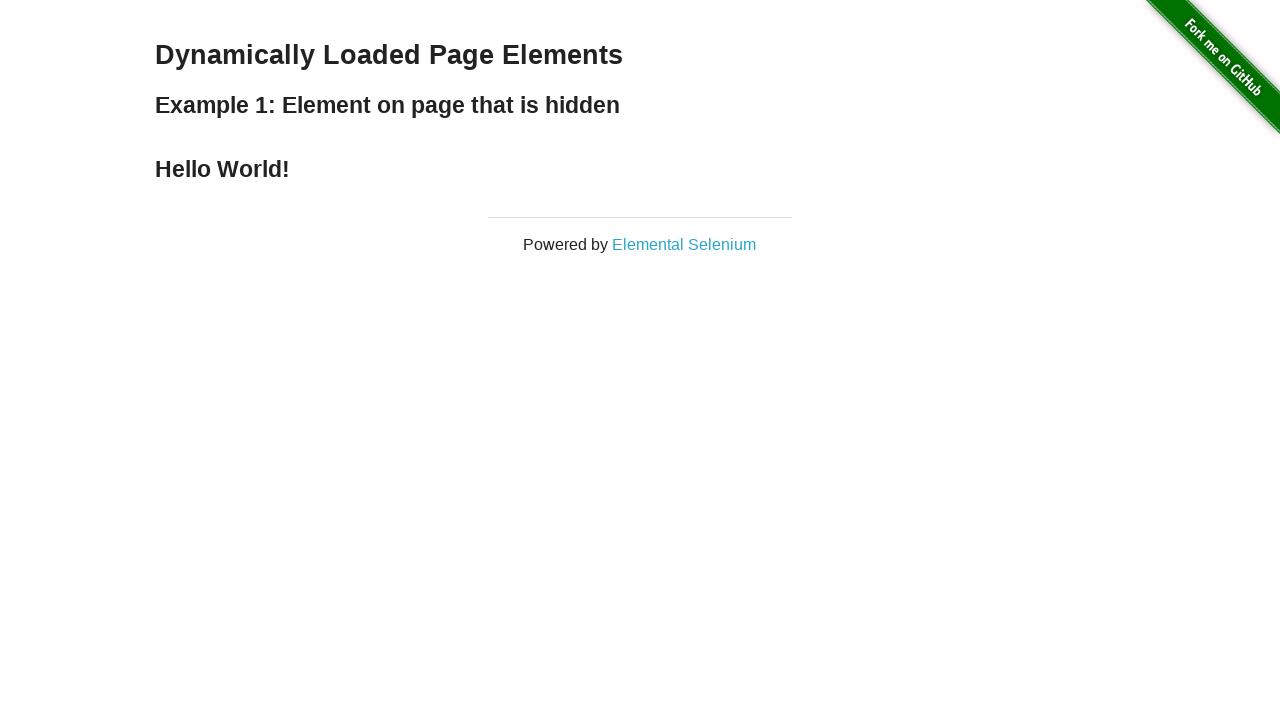

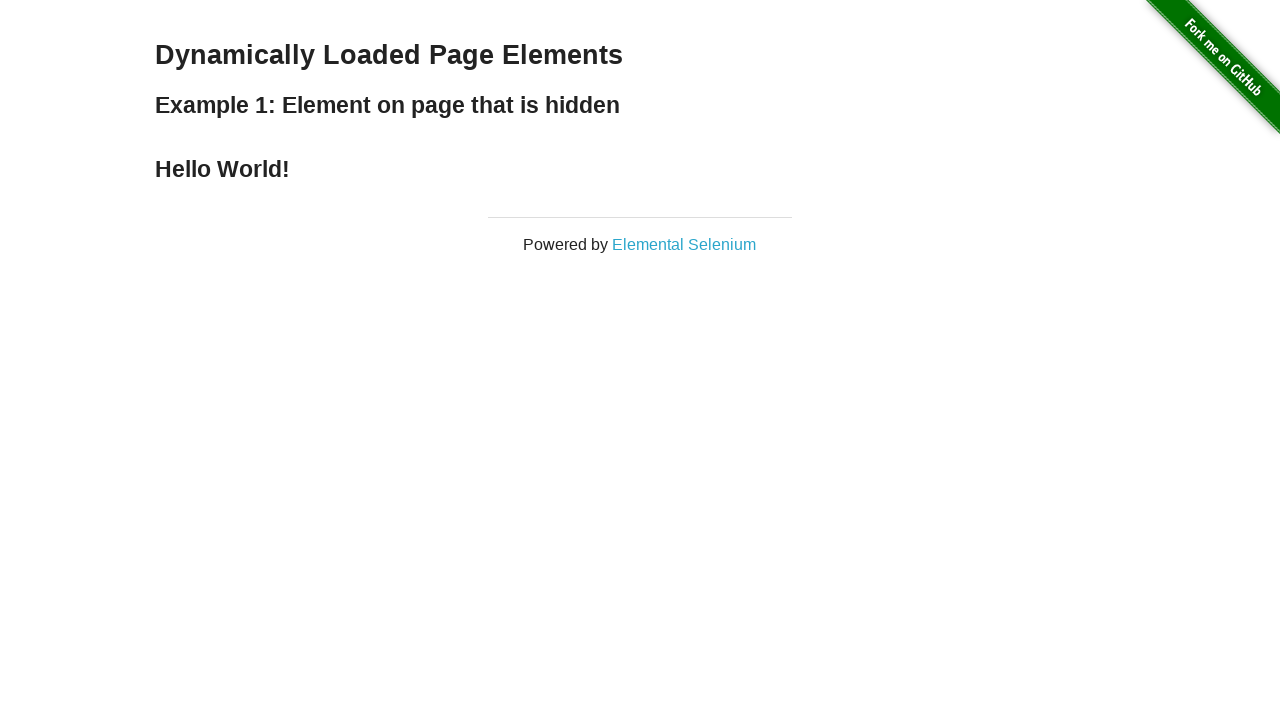